Navigates to a data tables page and interacts with table elements to verify table structure and content

Starting URL: https://the-internet.herokuapp.com/

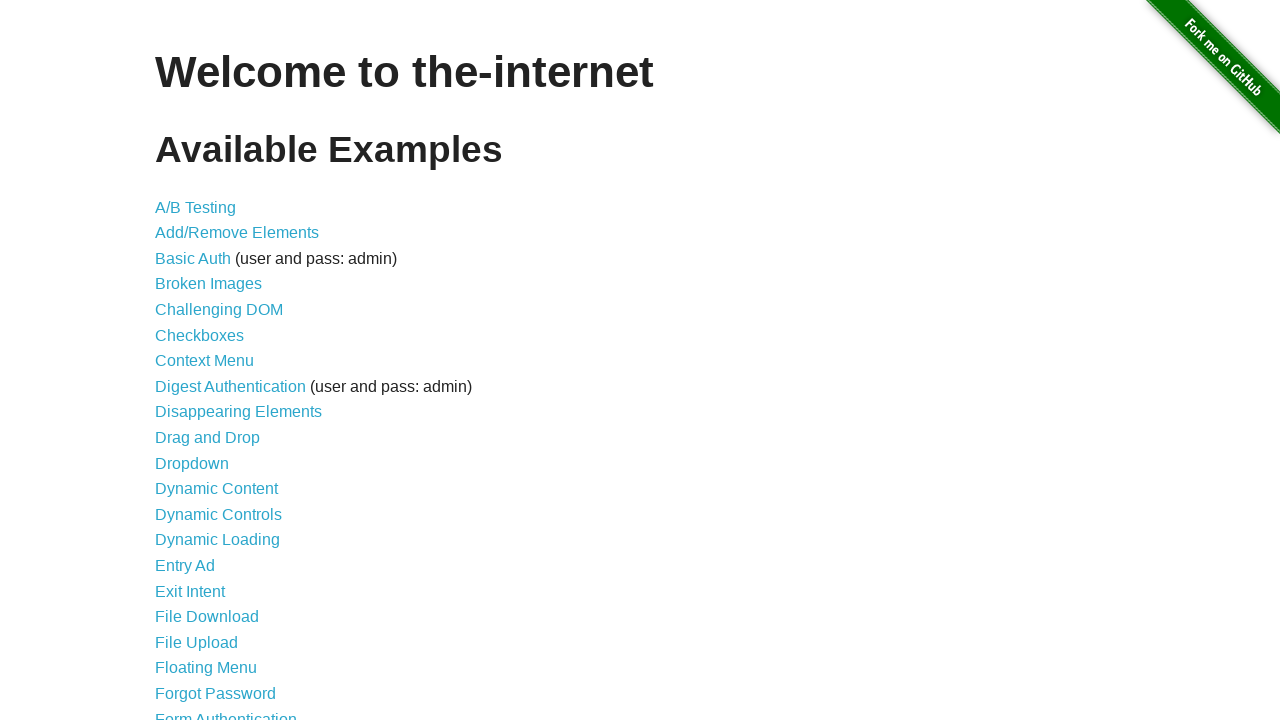

Clicked on Sortable Data Tables link at (230, 574) on a:text('Sortable Data Tables')
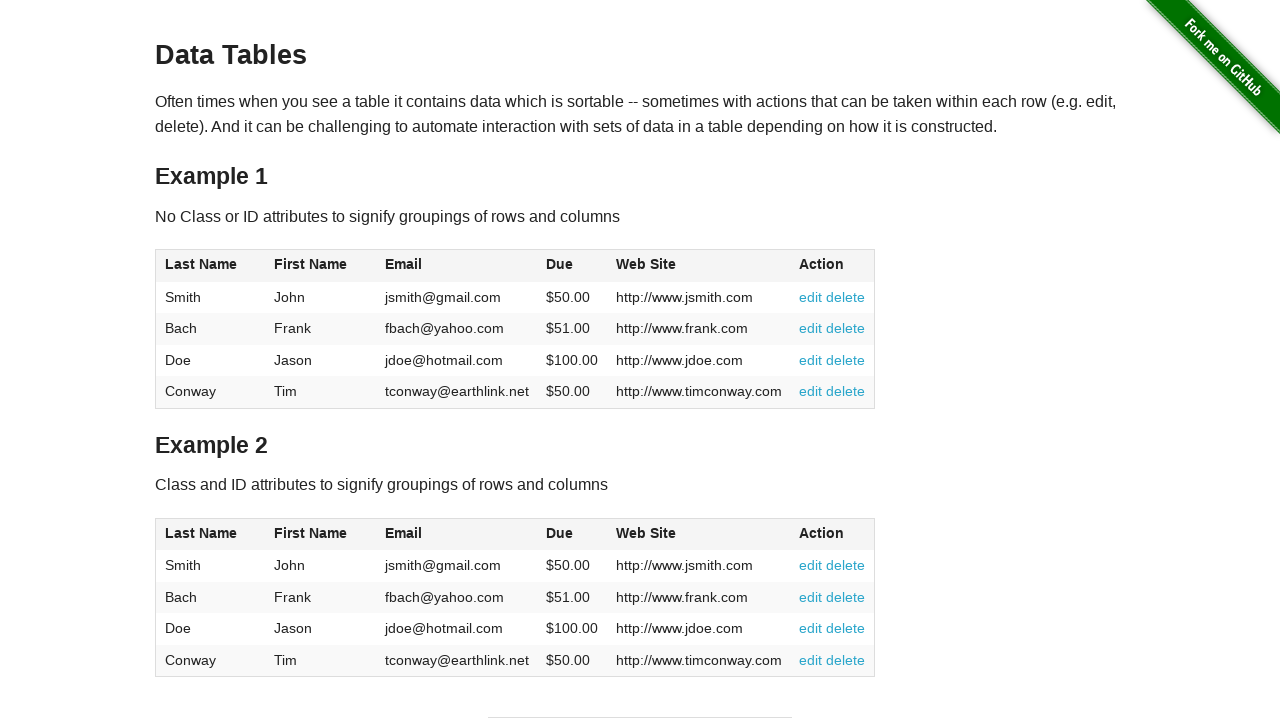

Data table loaded and ready
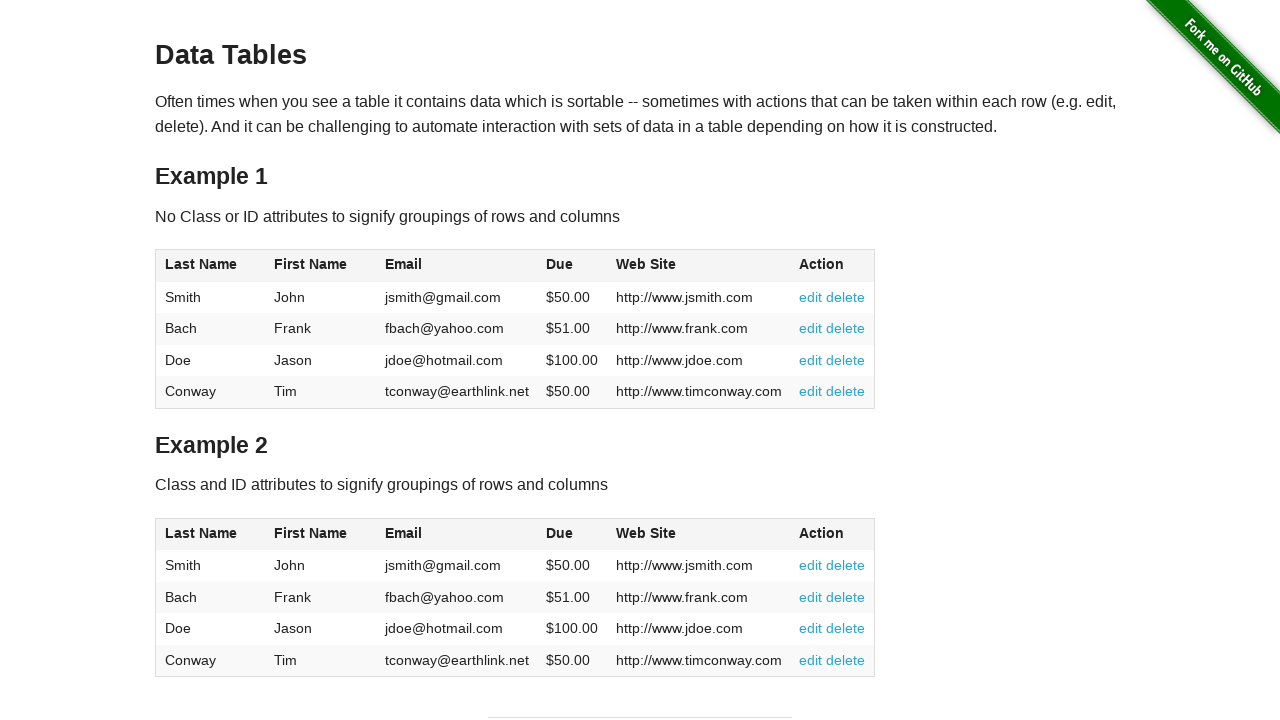

Retrieved all table rows (10 rows found)
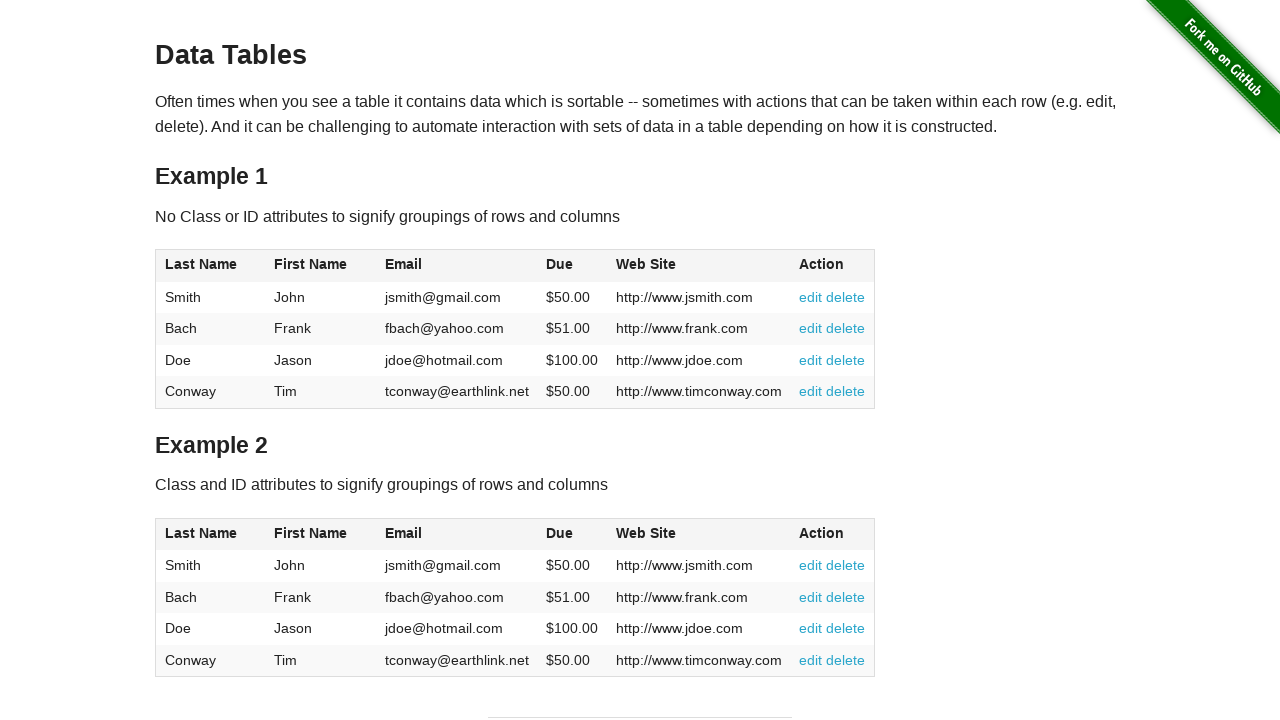

Retrieved all table column headers (12 columns found)
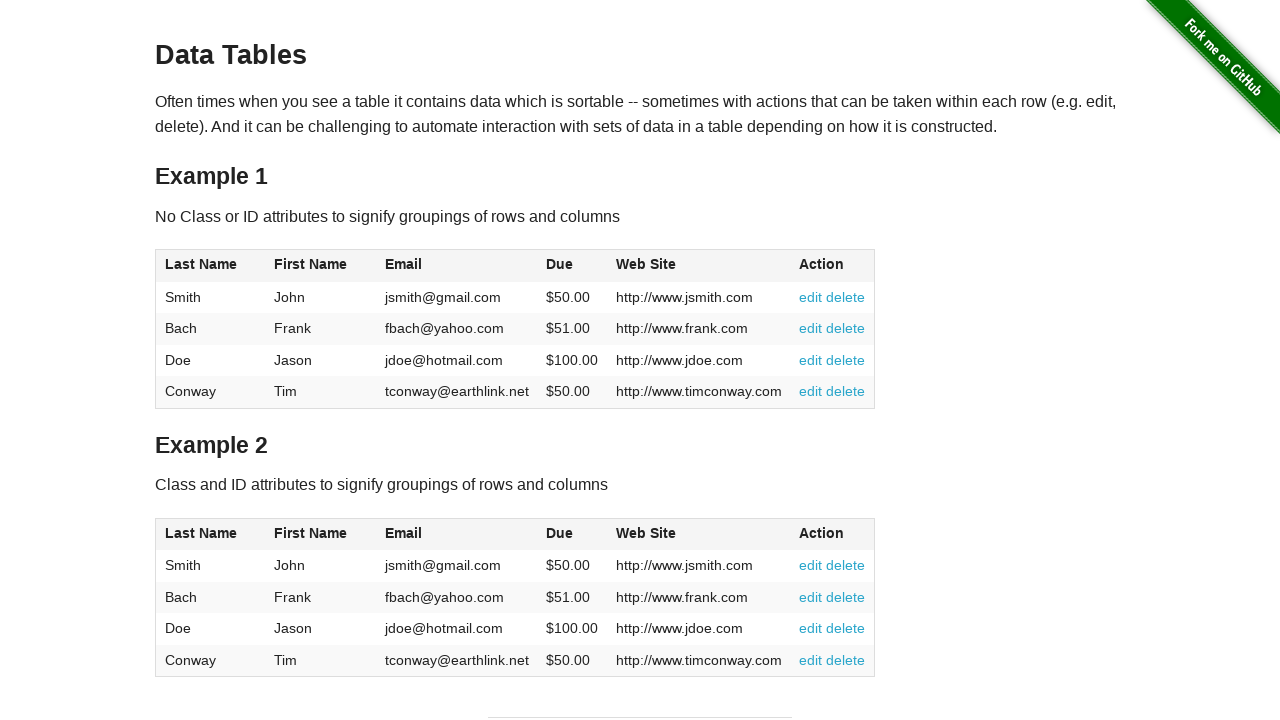

Retrieved first cell content: 'Smith'
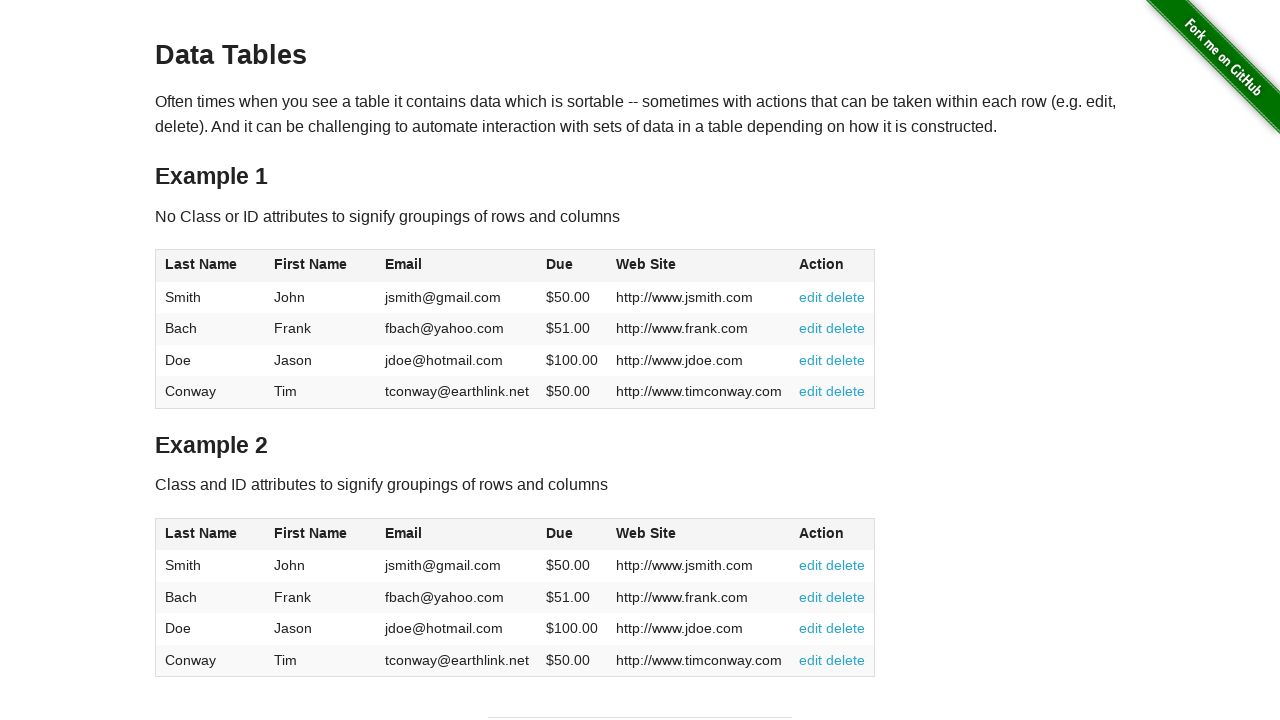

Checked cell at Row 1, Column 1: 'Smith'
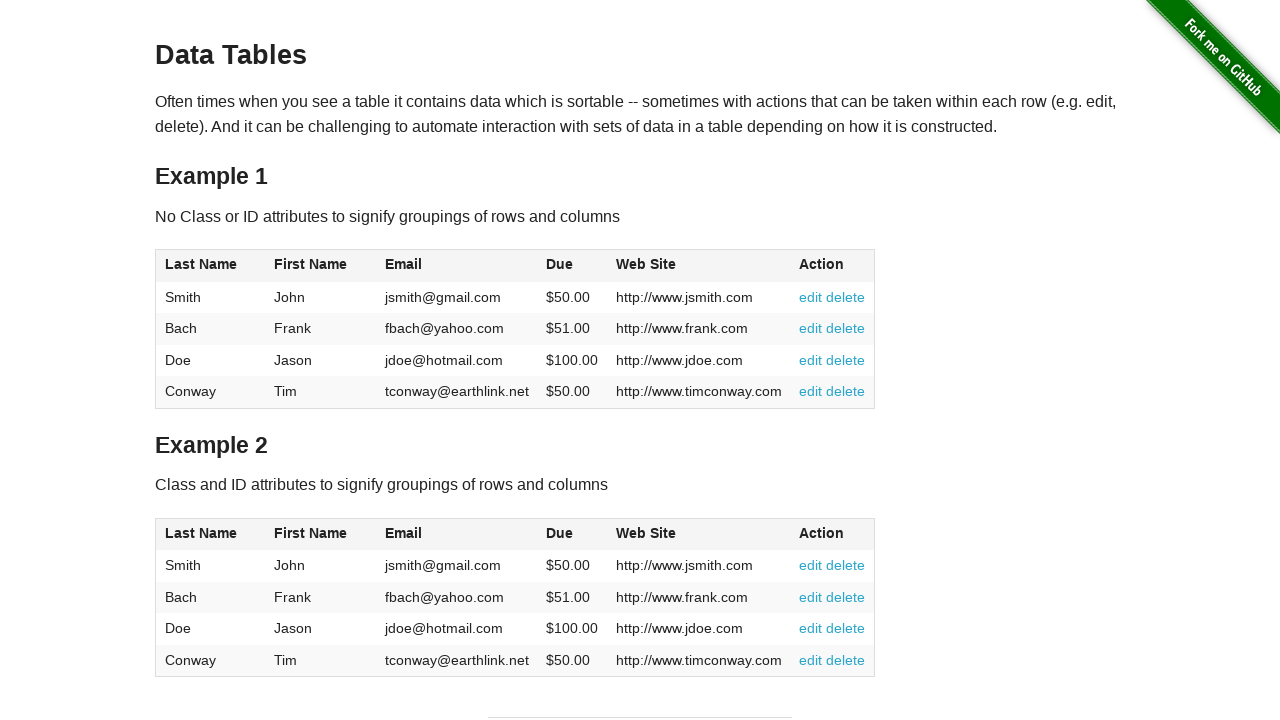

Checked cell at Row 1, Column 2: 'John'
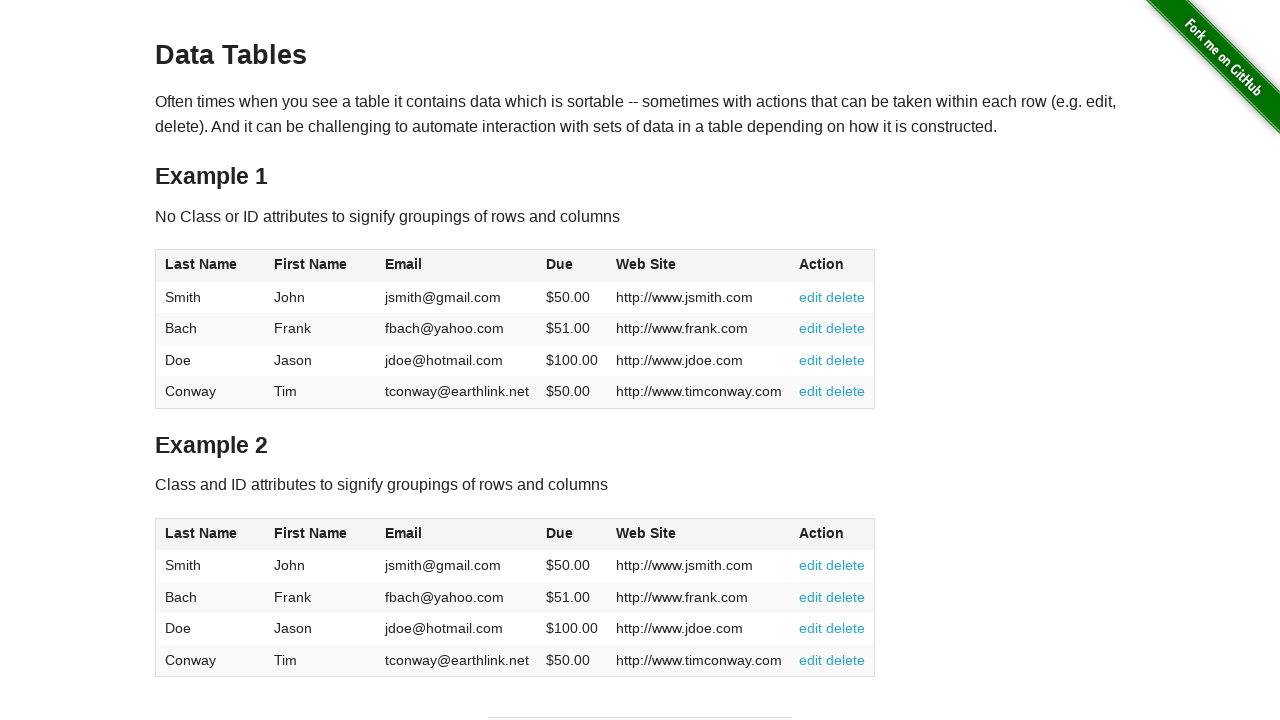

Checked cell at Row 1, Column 3: 'jsmith@gmail.com'
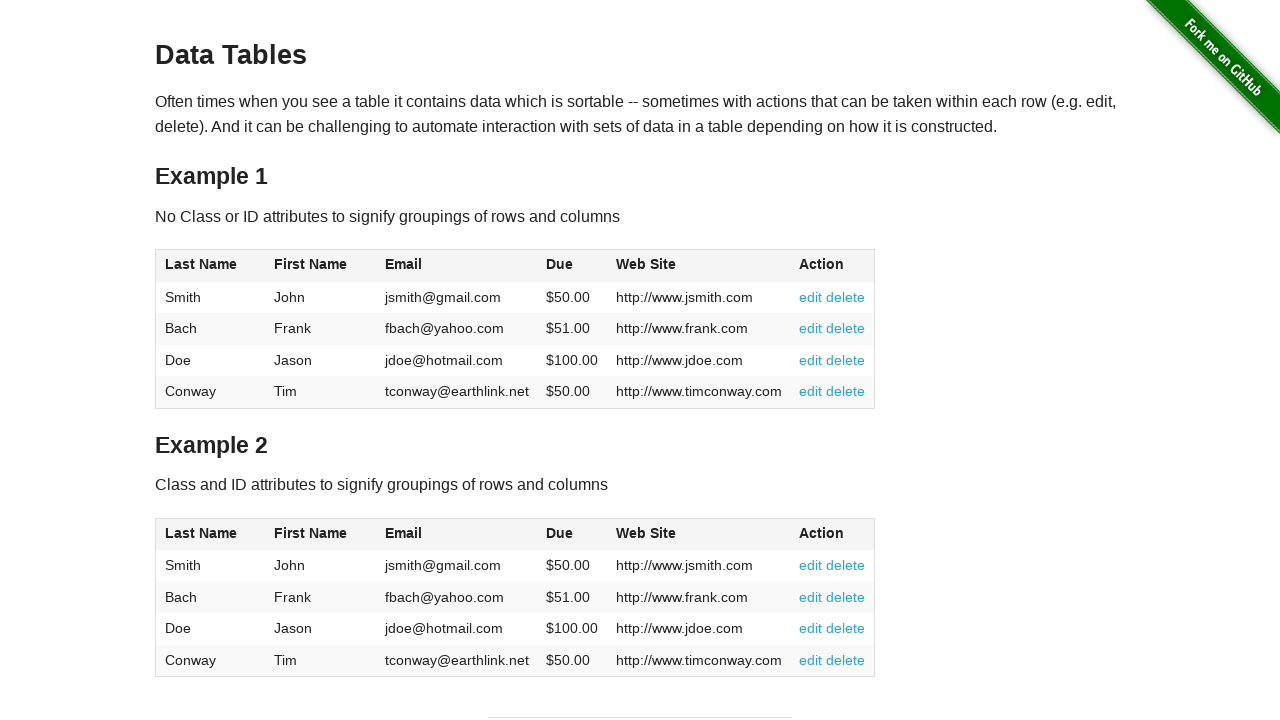

Checked cell at Row 1, Column 4: '$50.00'
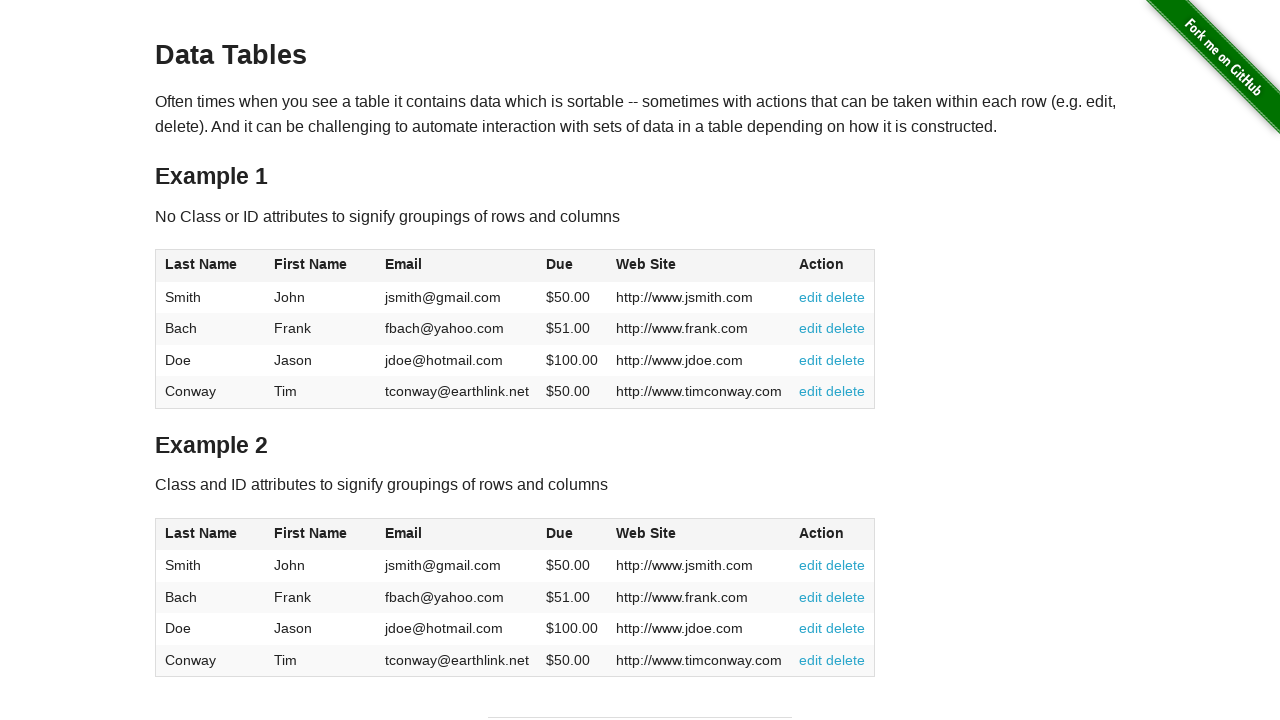

Checked cell at Row 1, Column 5: 'http://www.jsmith.com'
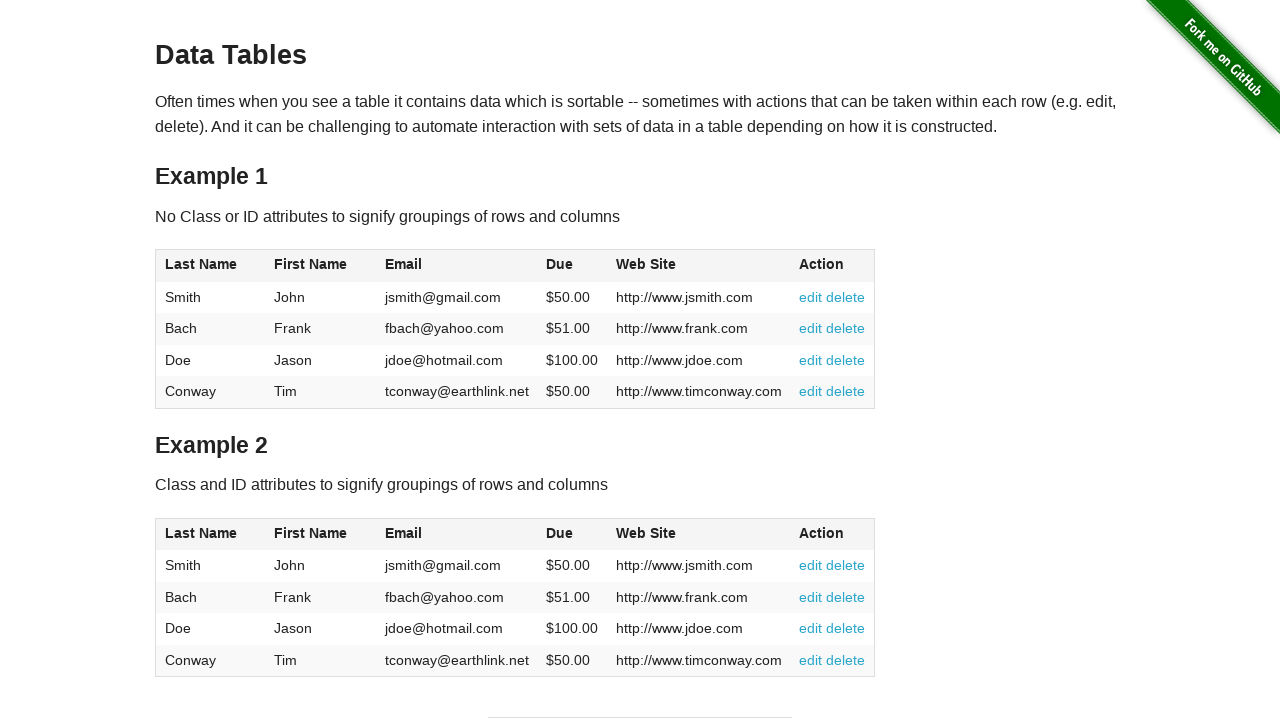

Found target text 'http://www.jsmith.com' at Row 1, Column 5
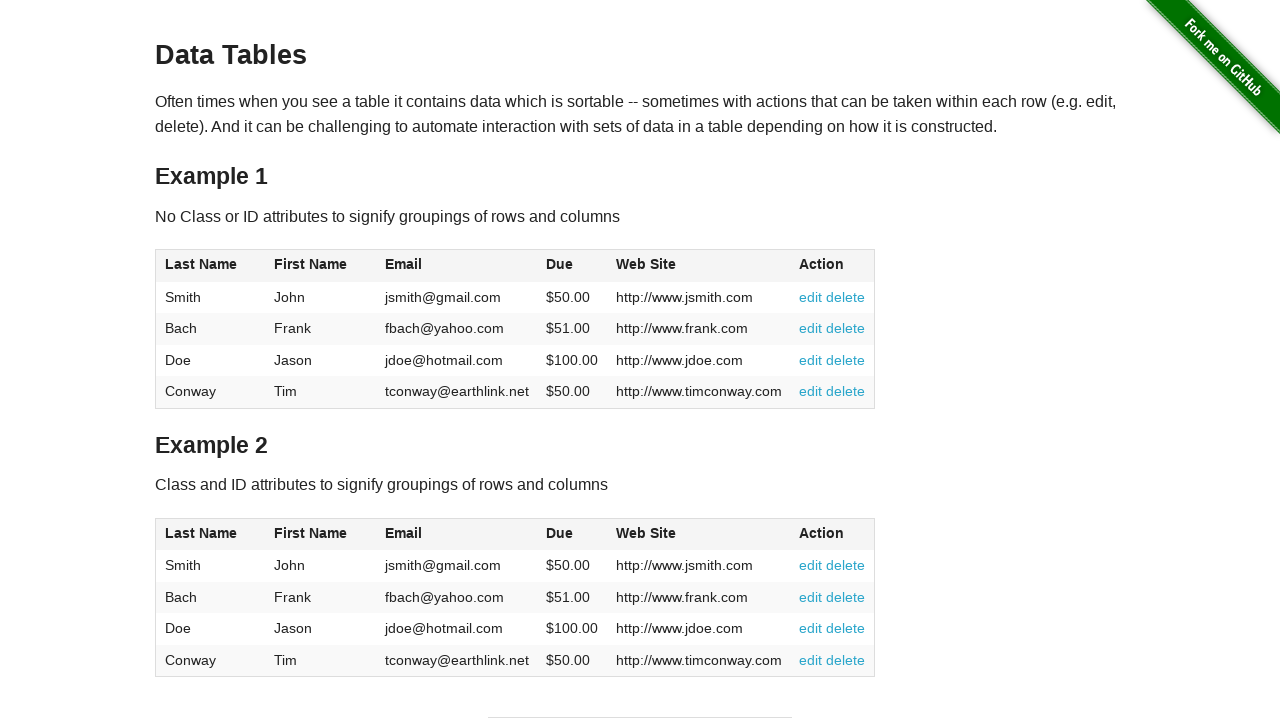

Checked cell at Row 1, Column 6: '
          edit
          delete
        '
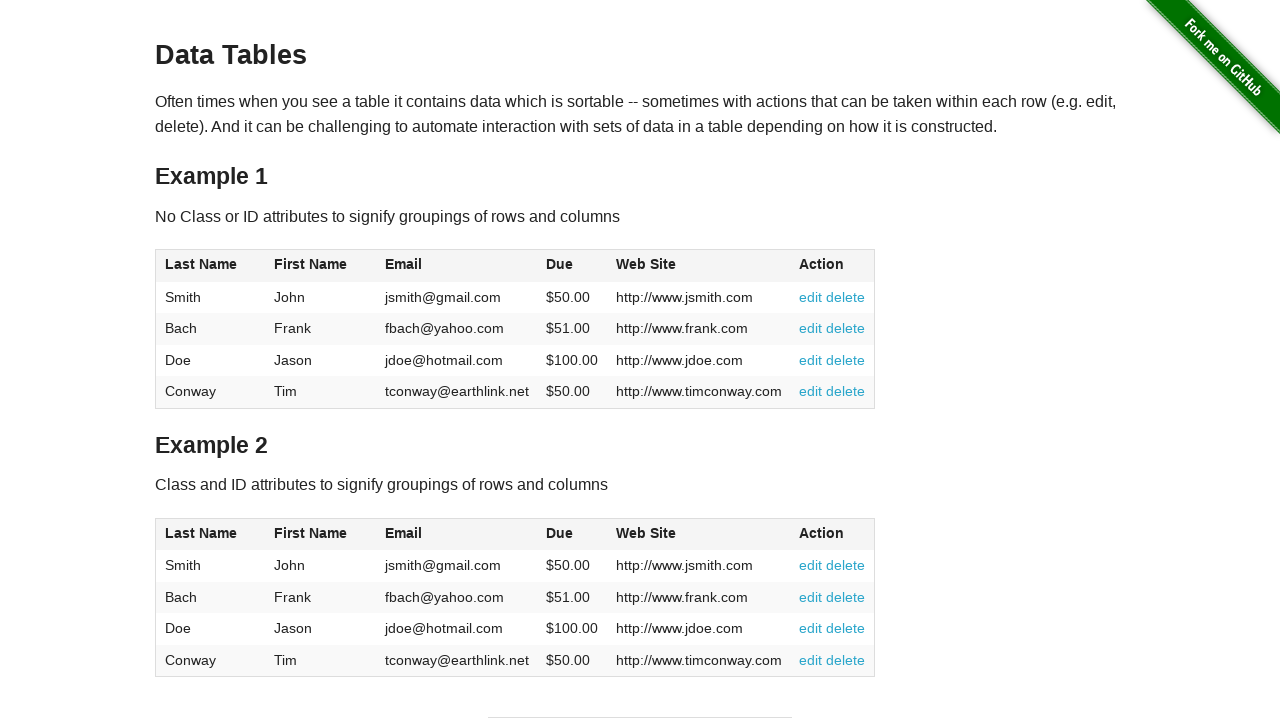

Checked cell at Row 2, Column 1: 'Bach'
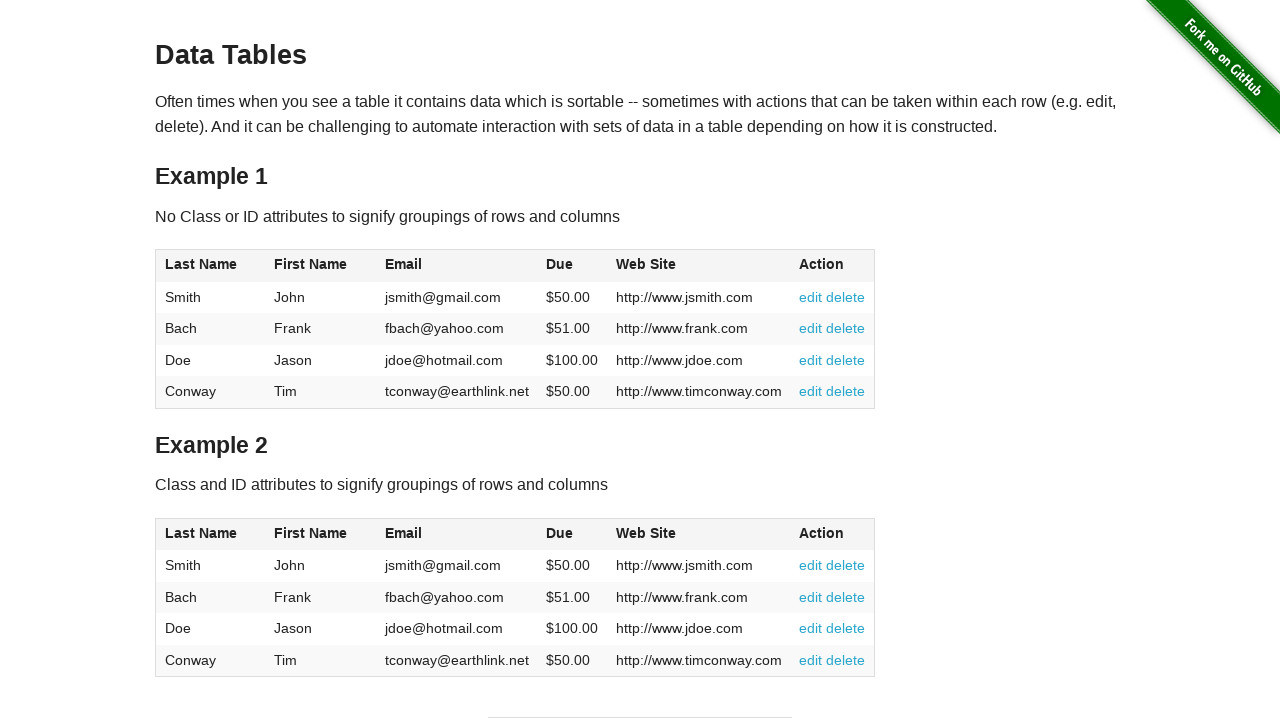

Checked cell at Row 2, Column 2: 'Frank'
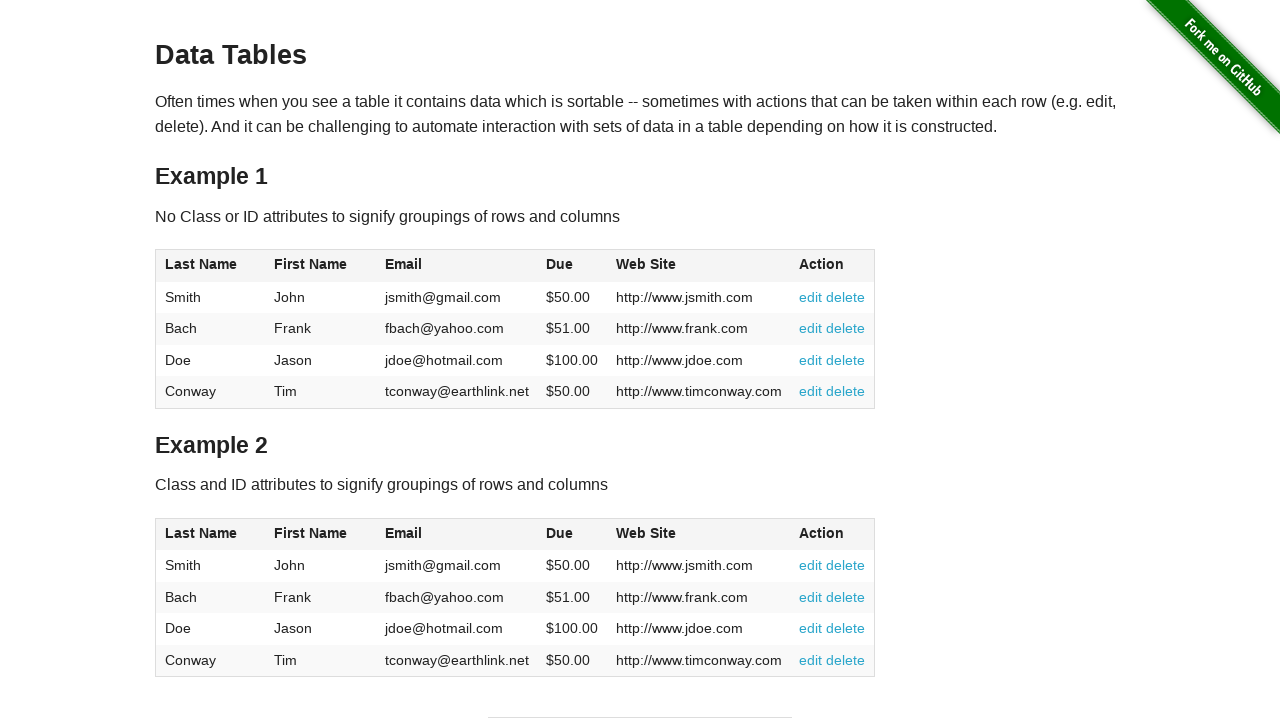

Checked cell at Row 2, Column 3: 'fbach@yahoo.com'
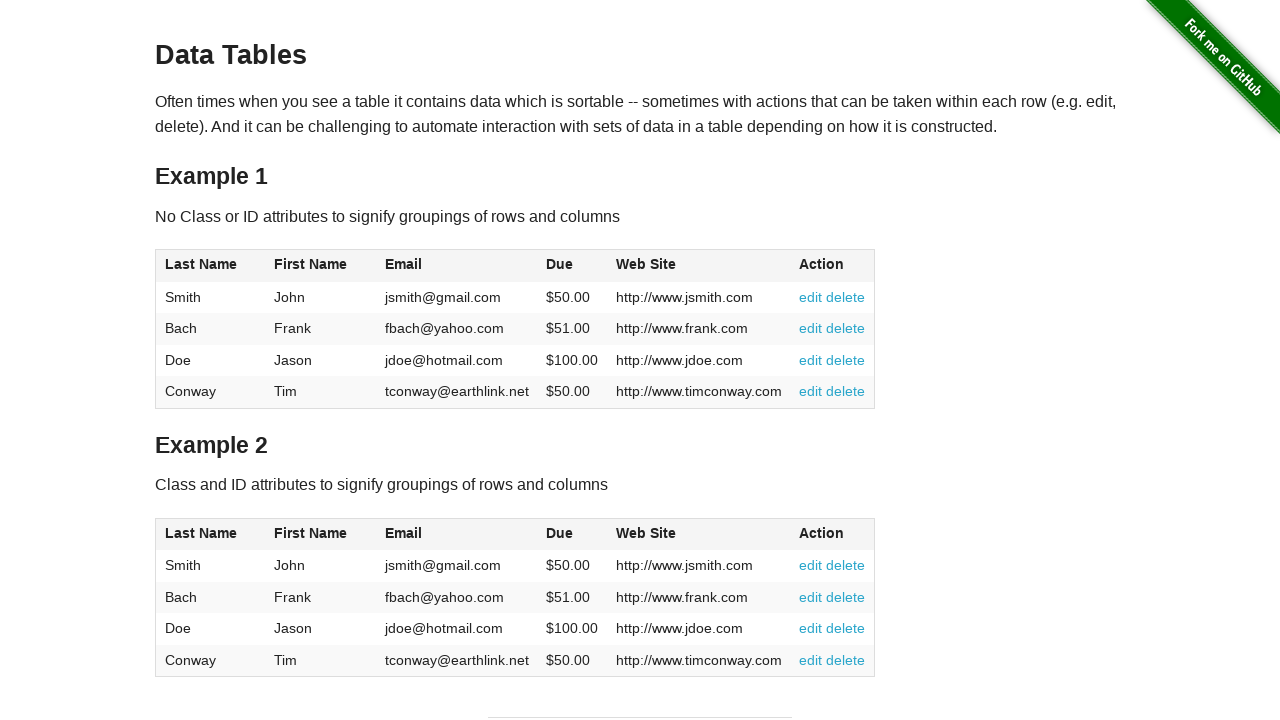

Checked cell at Row 2, Column 4: '$51.00'
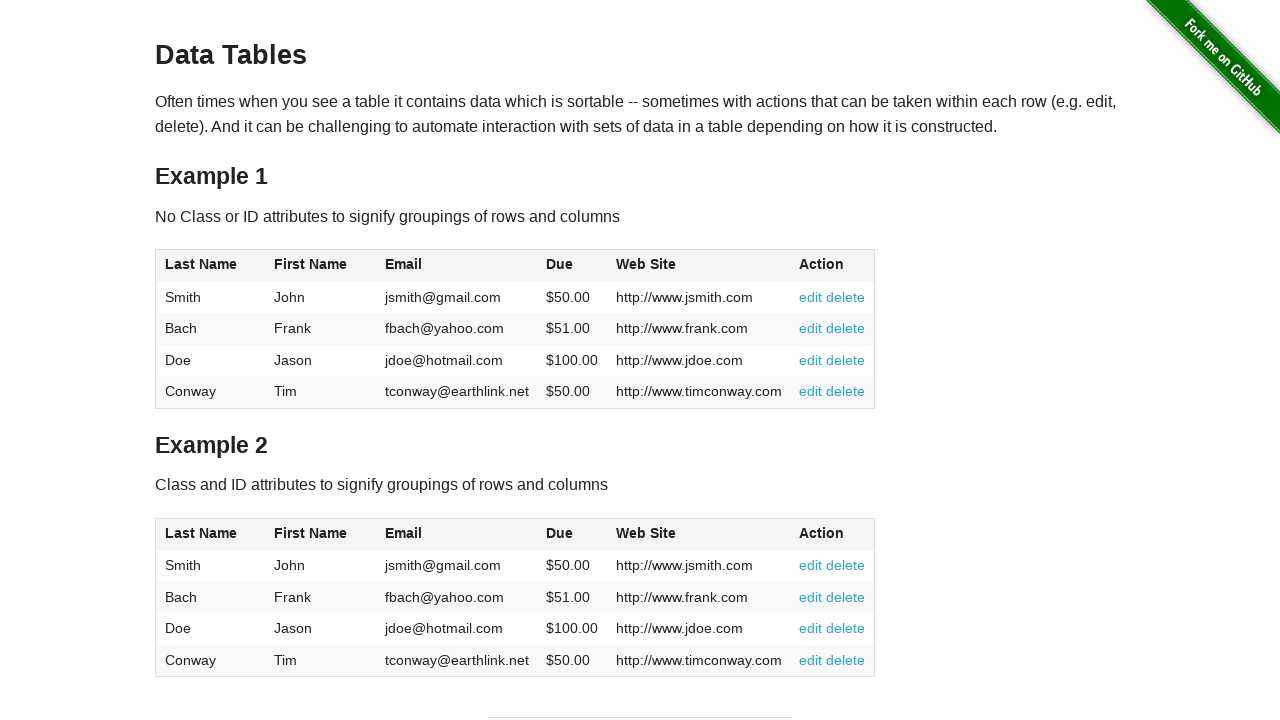

Checked cell at Row 2, Column 5: 'http://www.frank.com'
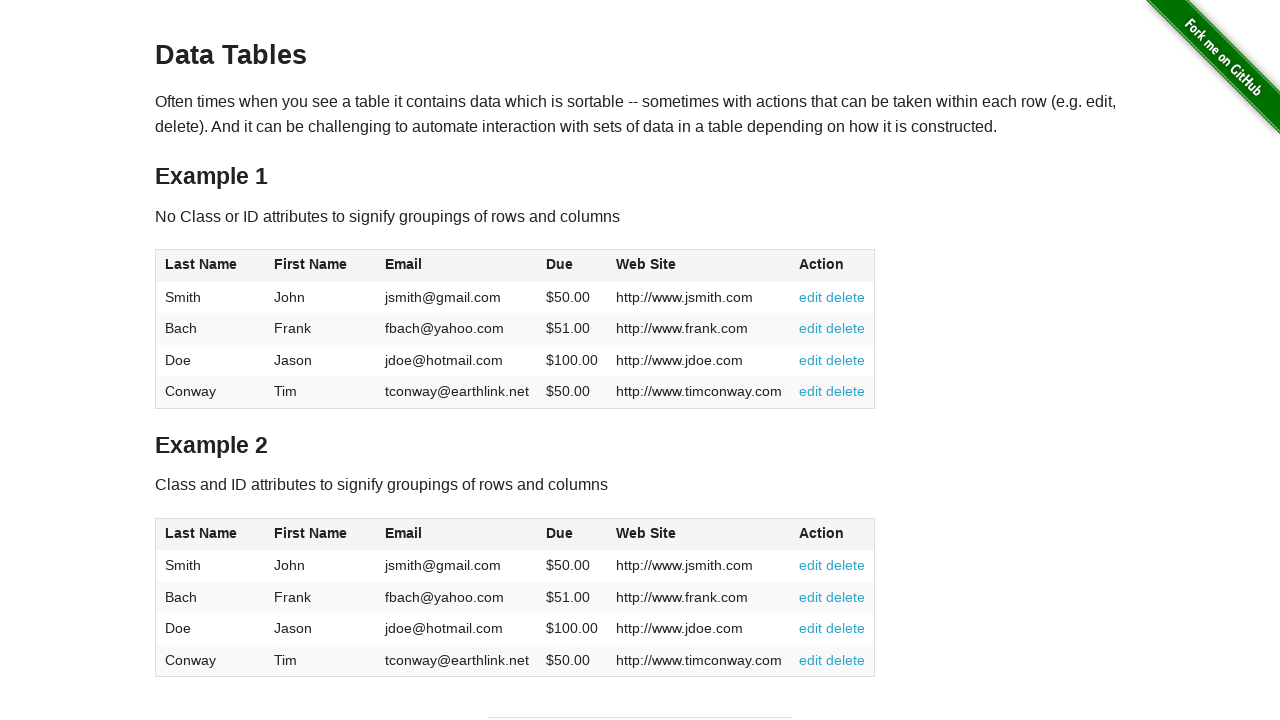

Checked cell at Row 2, Column 6: '
          edit
          delete
        '
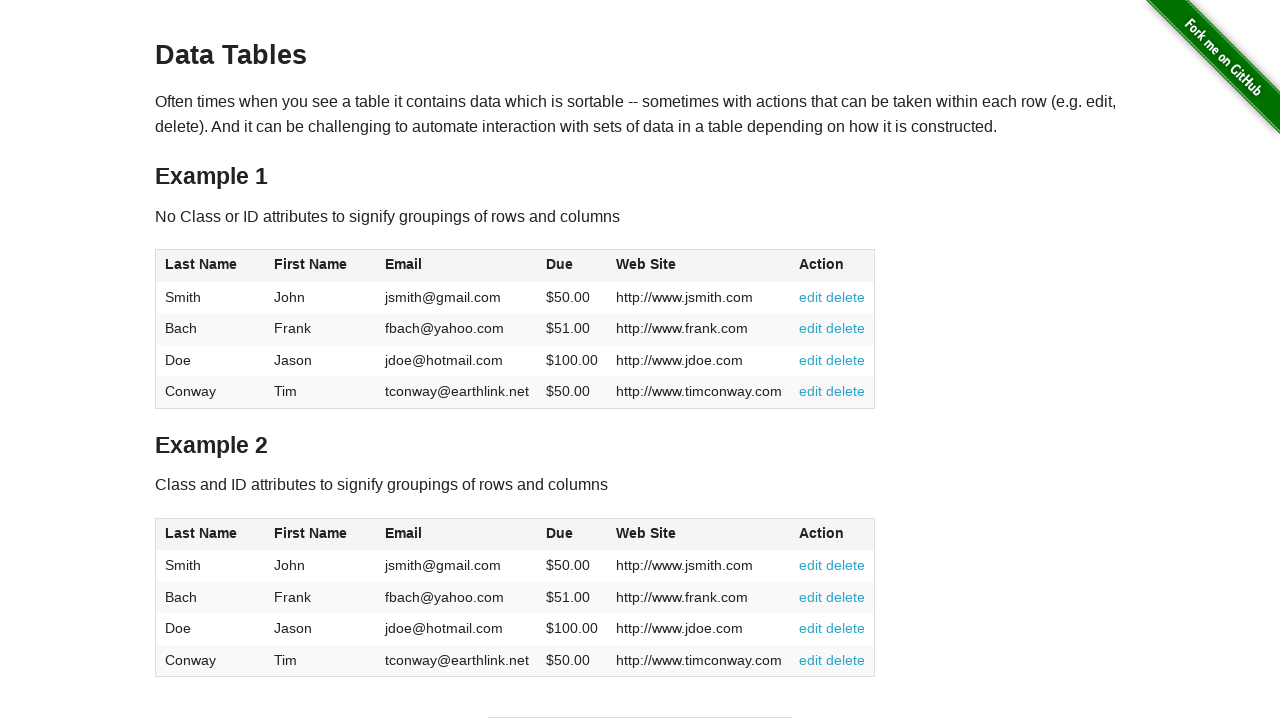

Checked cell at Row 3, Column 1: 'Doe'
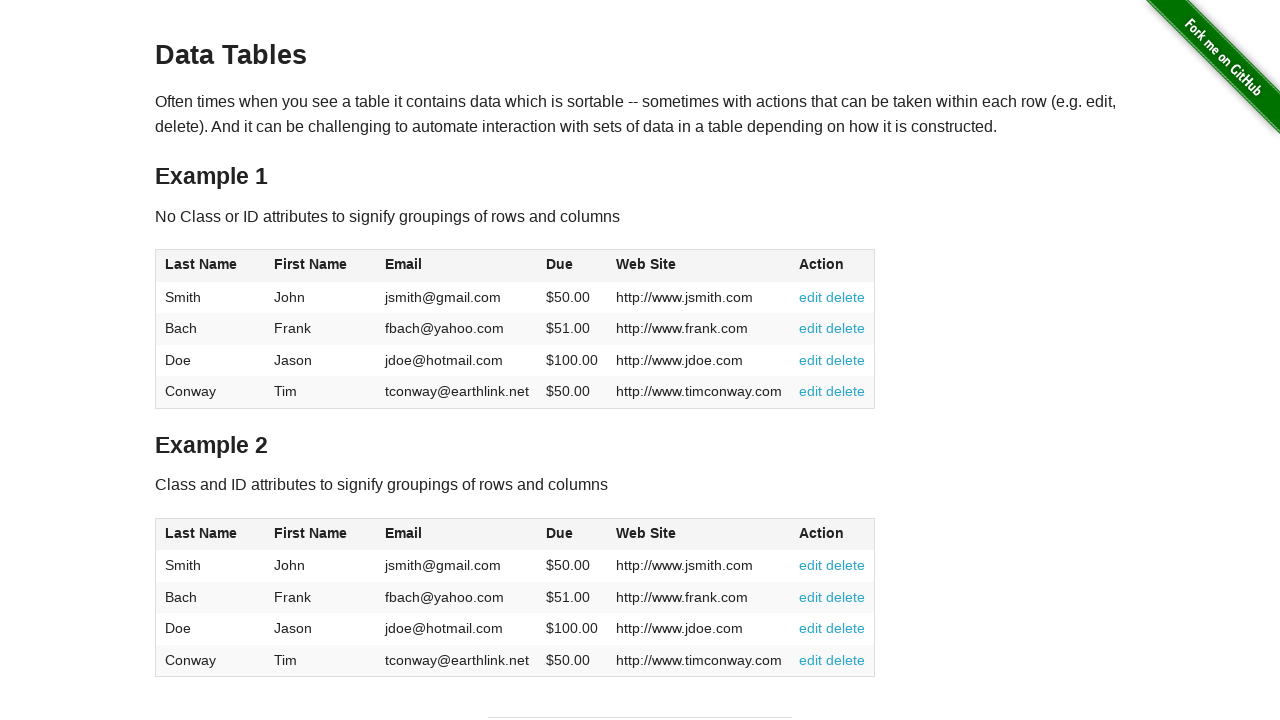

Checked cell at Row 3, Column 2: 'Jason'
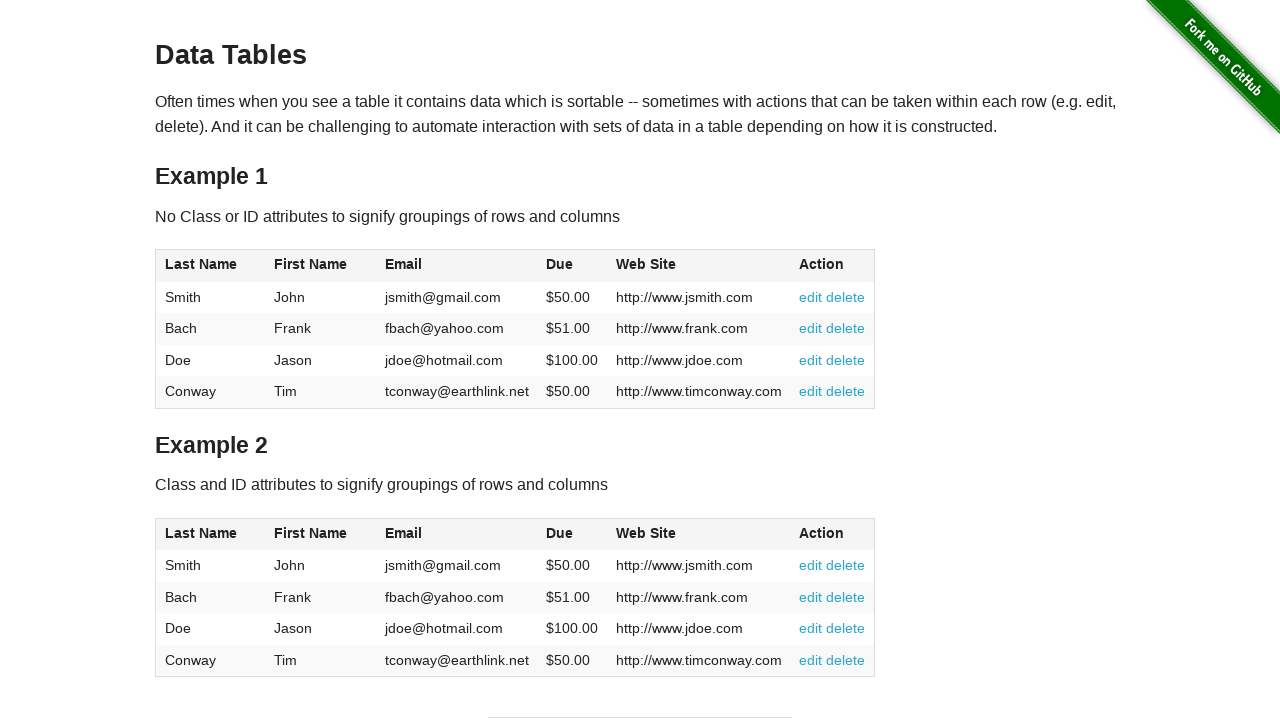

Checked cell at Row 3, Column 3: 'jdoe@hotmail.com'
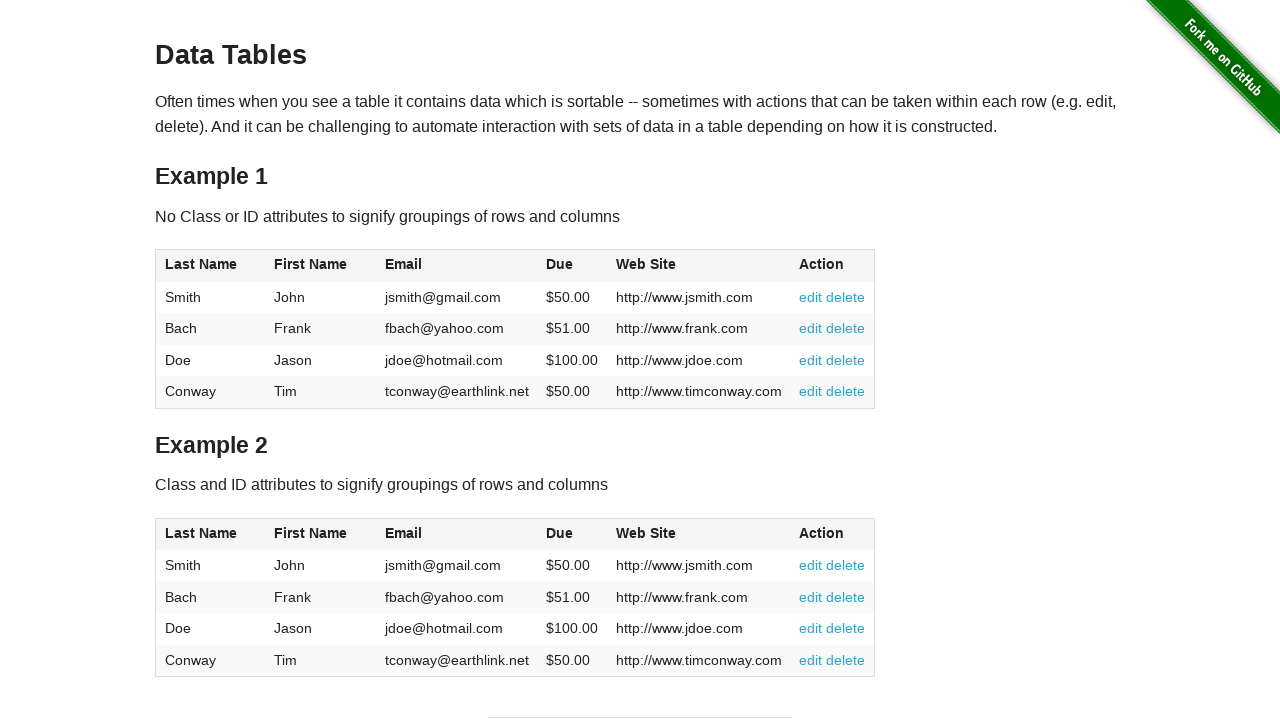

Checked cell at Row 3, Column 4: '$100.00'
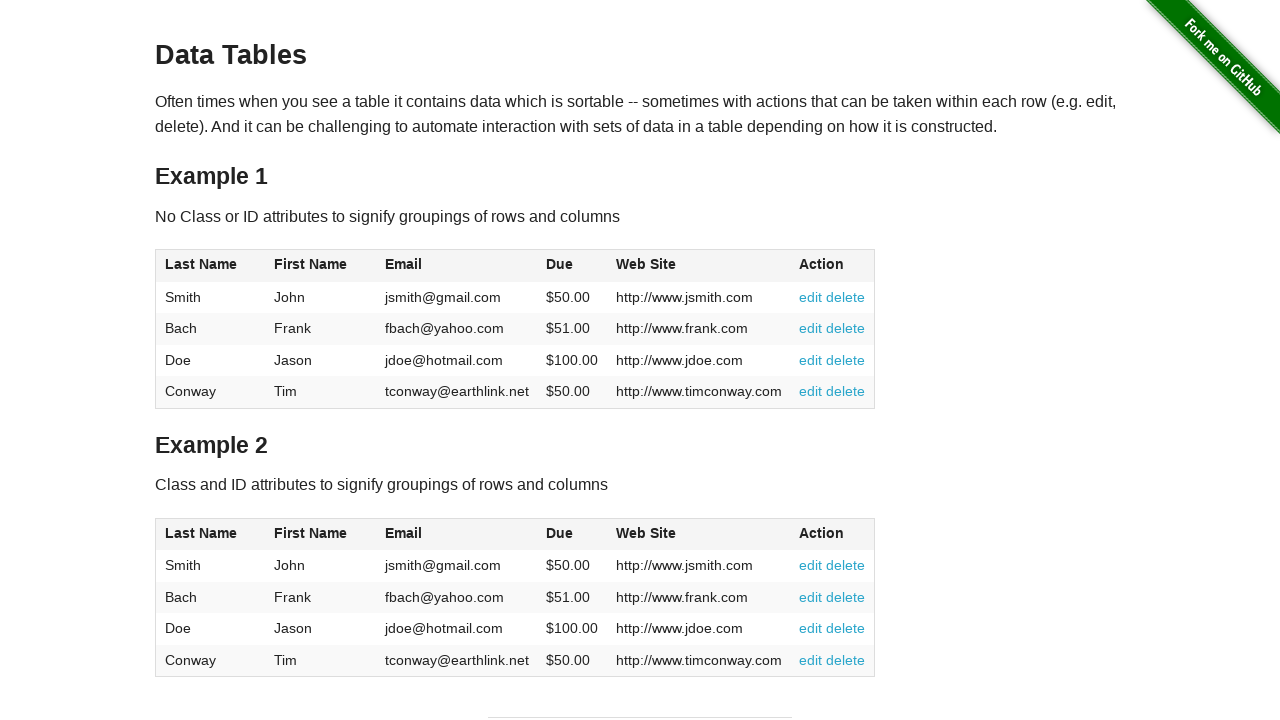

Checked cell at Row 3, Column 5: 'http://www.jdoe.com'
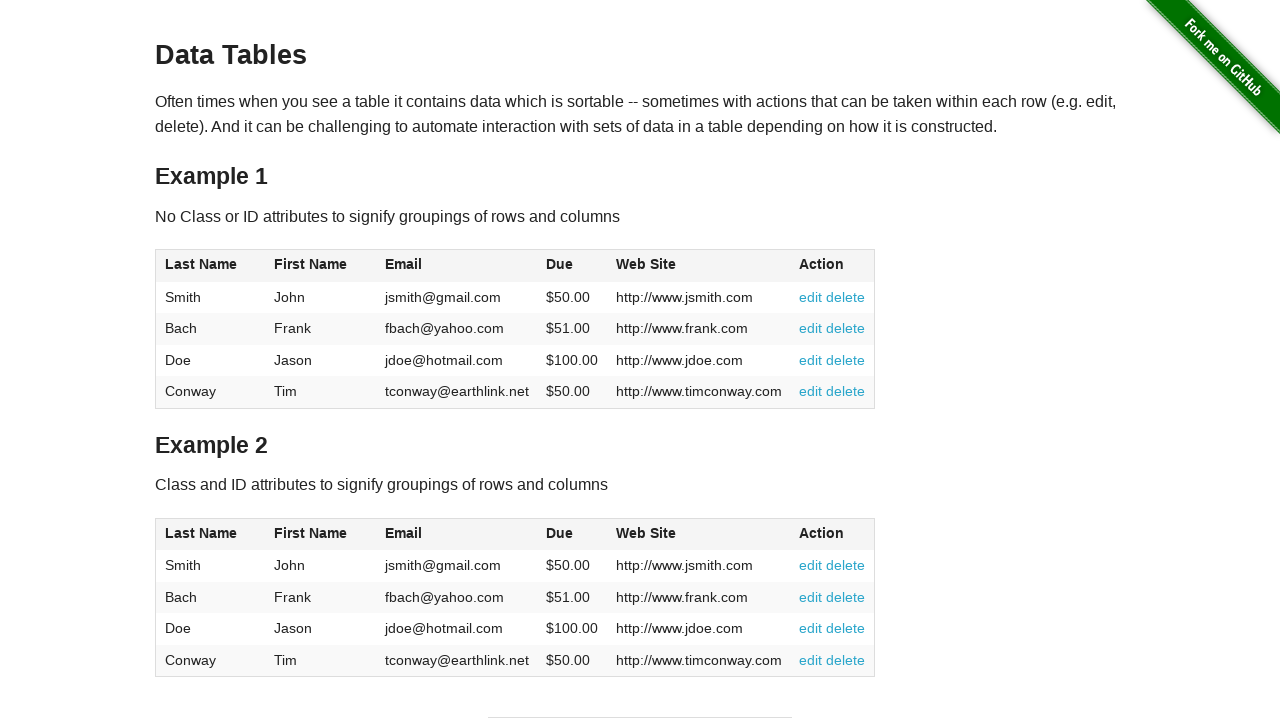

Checked cell at Row 3, Column 6: '
          edit
          delete
        '
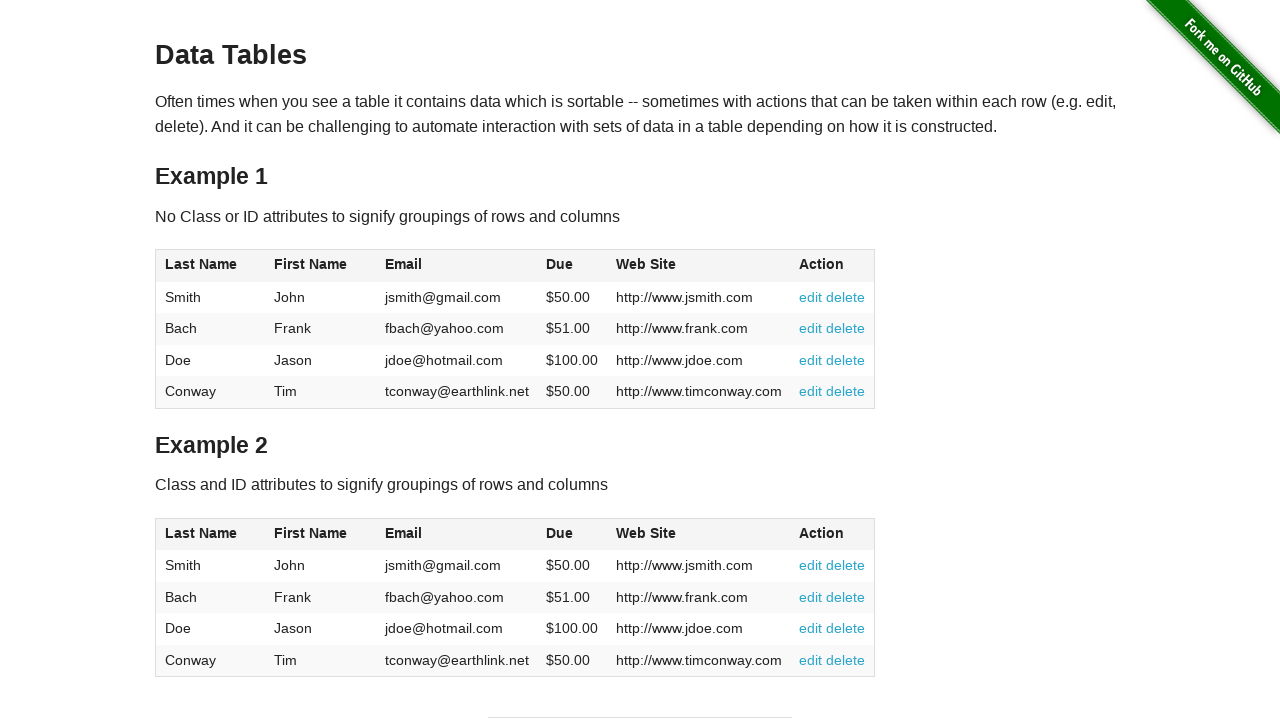

Checked cell at Row 4, Column 1: 'Conway'
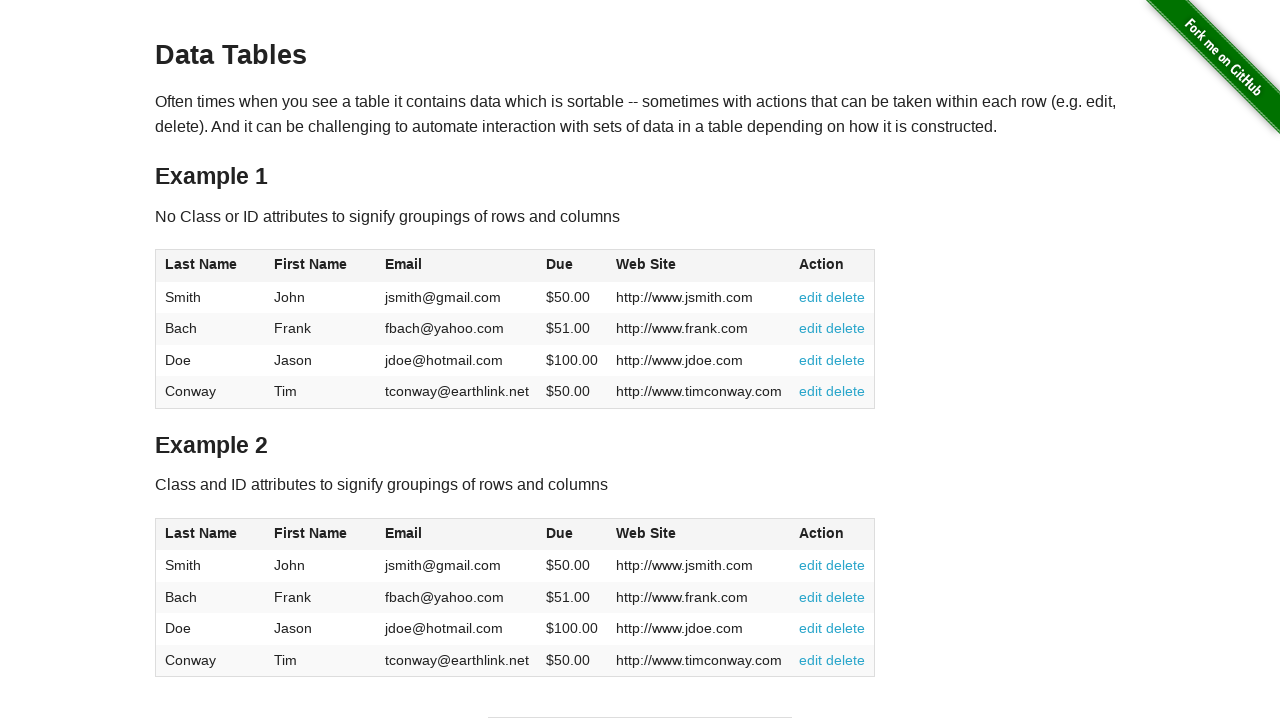

Checked cell at Row 4, Column 2: 'Tim'
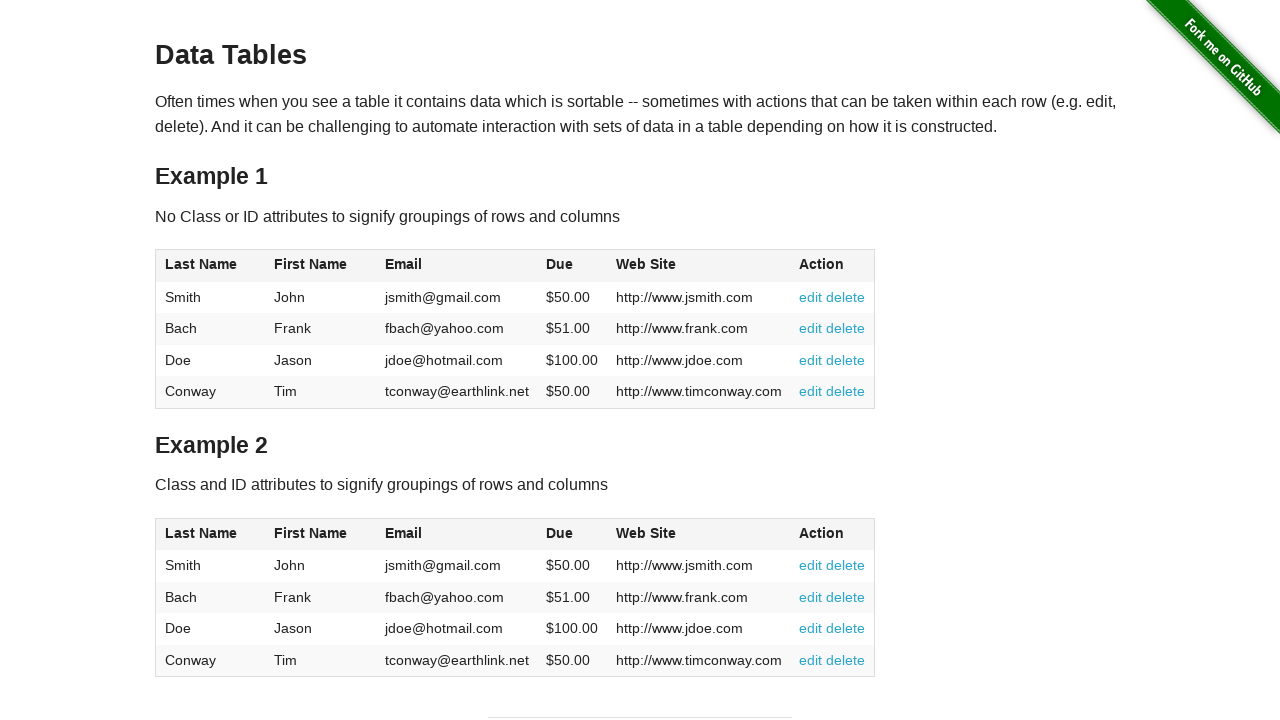

Checked cell at Row 4, Column 3: 'tconway@earthlink.net'
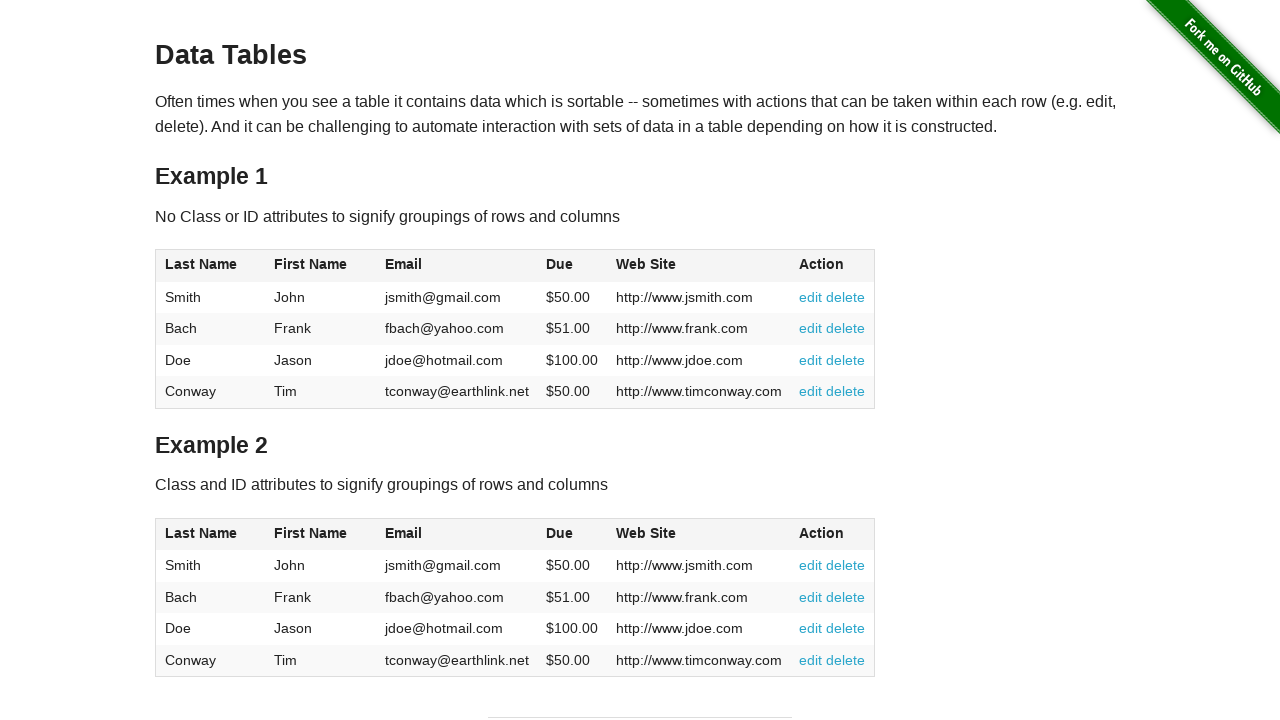

Checked cell at Row 4, Column 4: '$50.00'
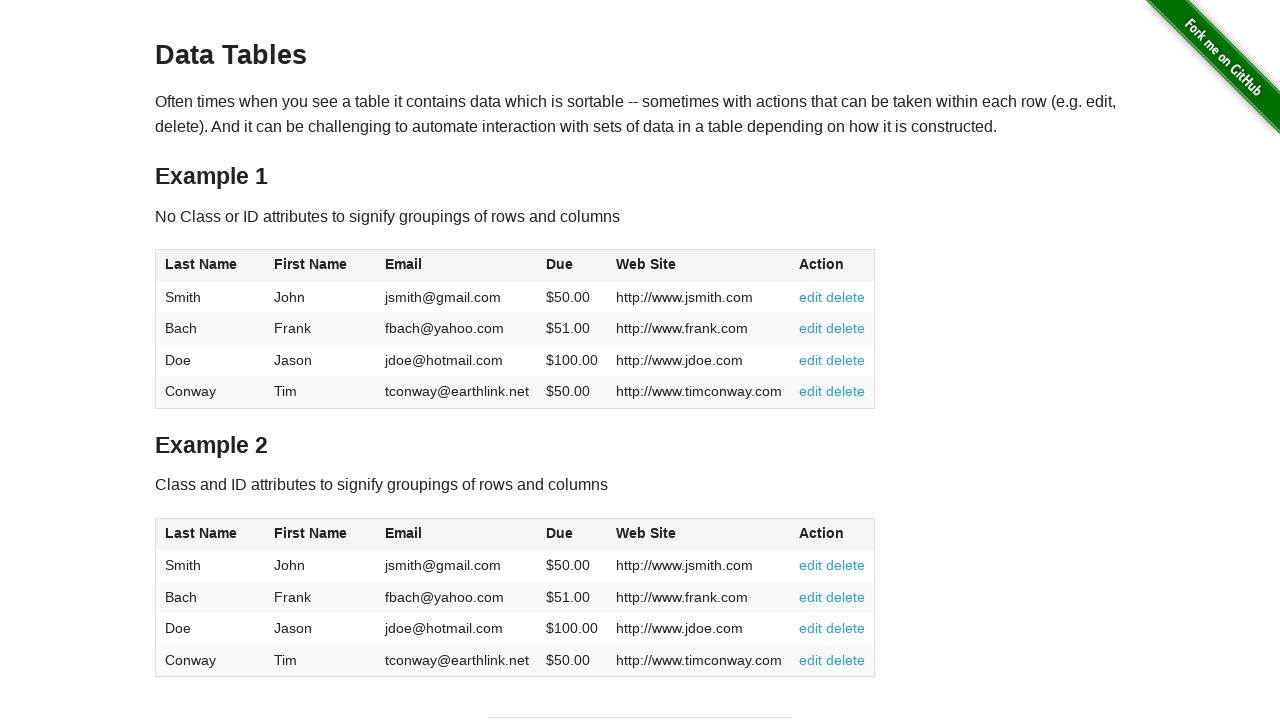

Checked cell at Row 4, Column 5: 'http://www.timconway.com'
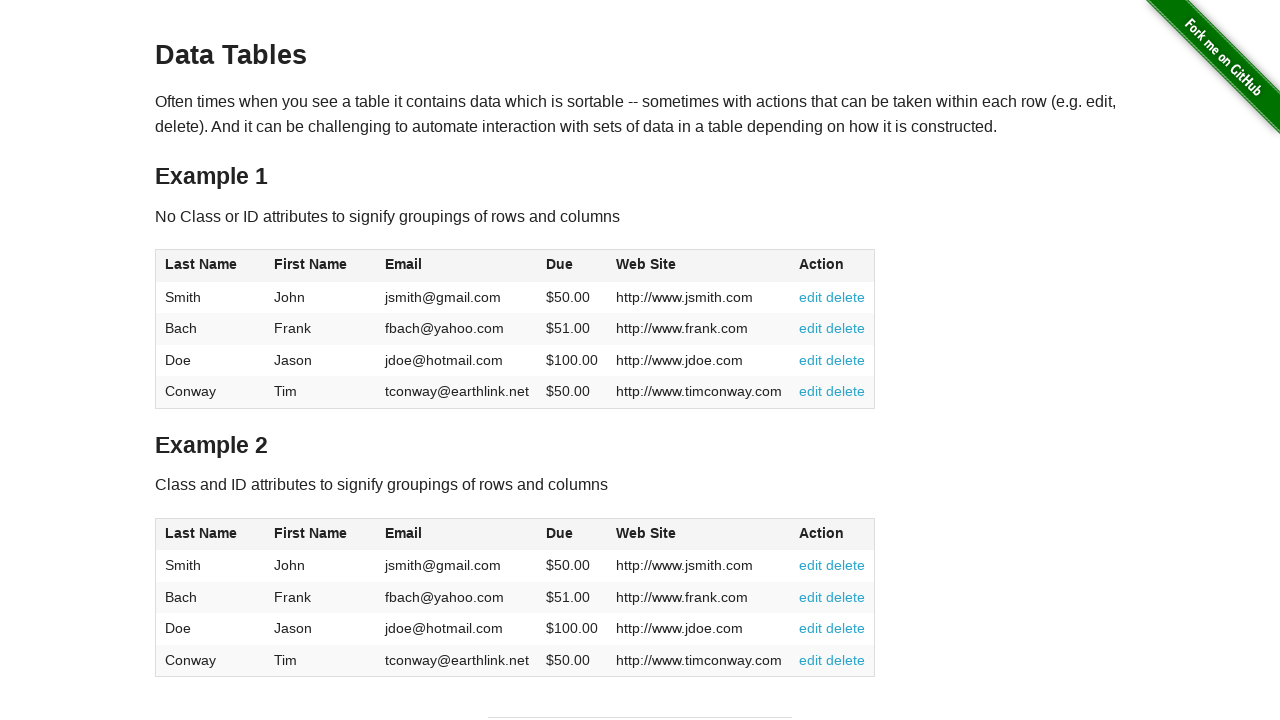

Checked cell at Row 4, Column 6: '
          edit
          delete
        '
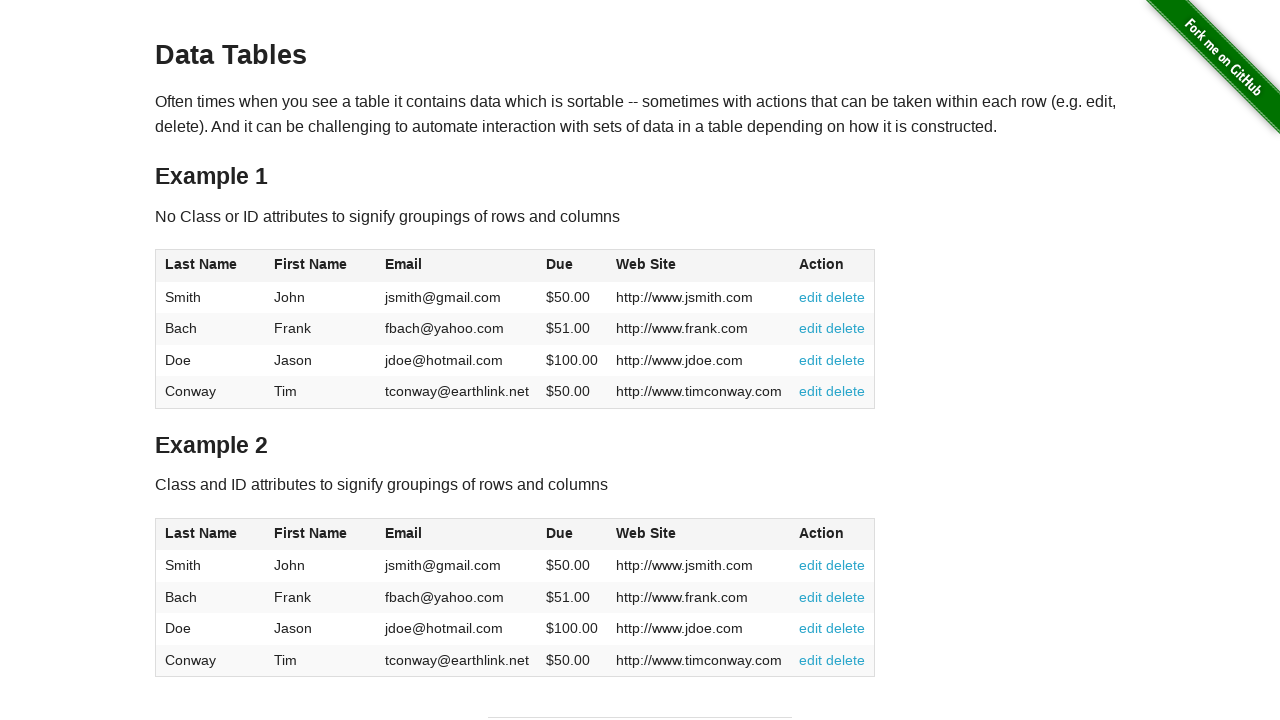

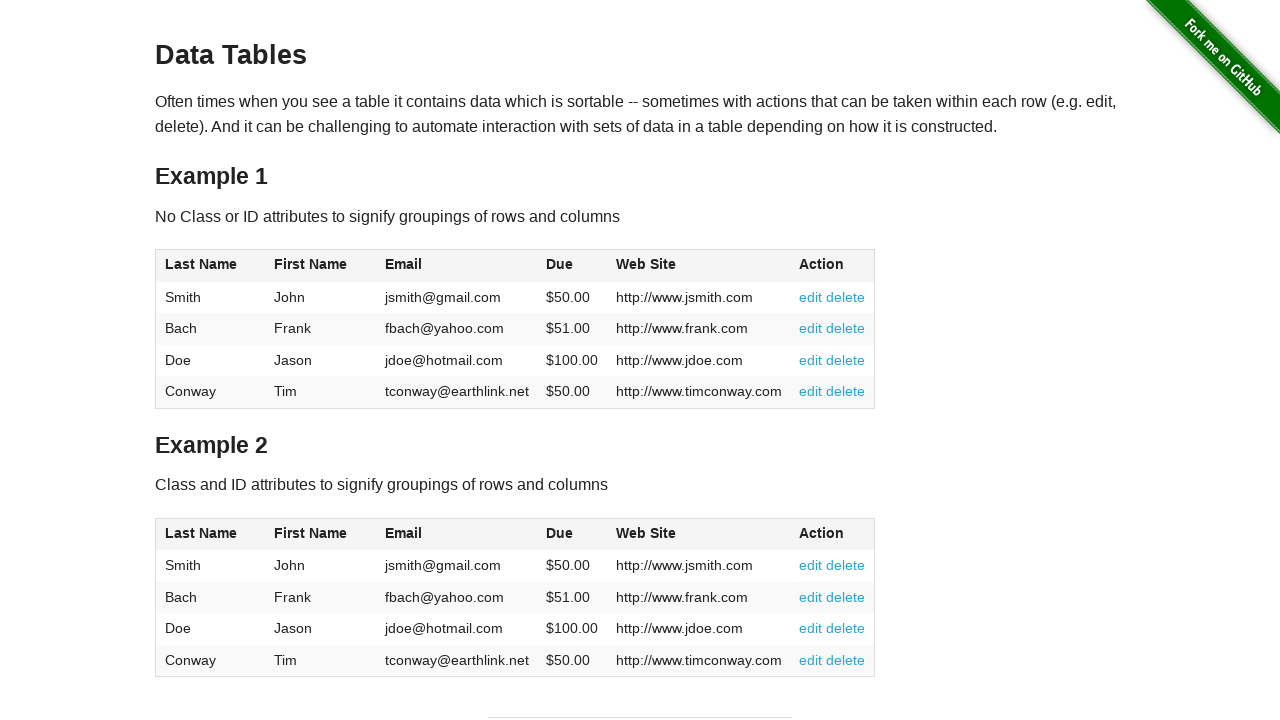